Tests handling of a simple alert dialog by clicking a button to trigger the alert and then accepting it

Starting URL: https://demo.automationtesting.in/Alerts.html

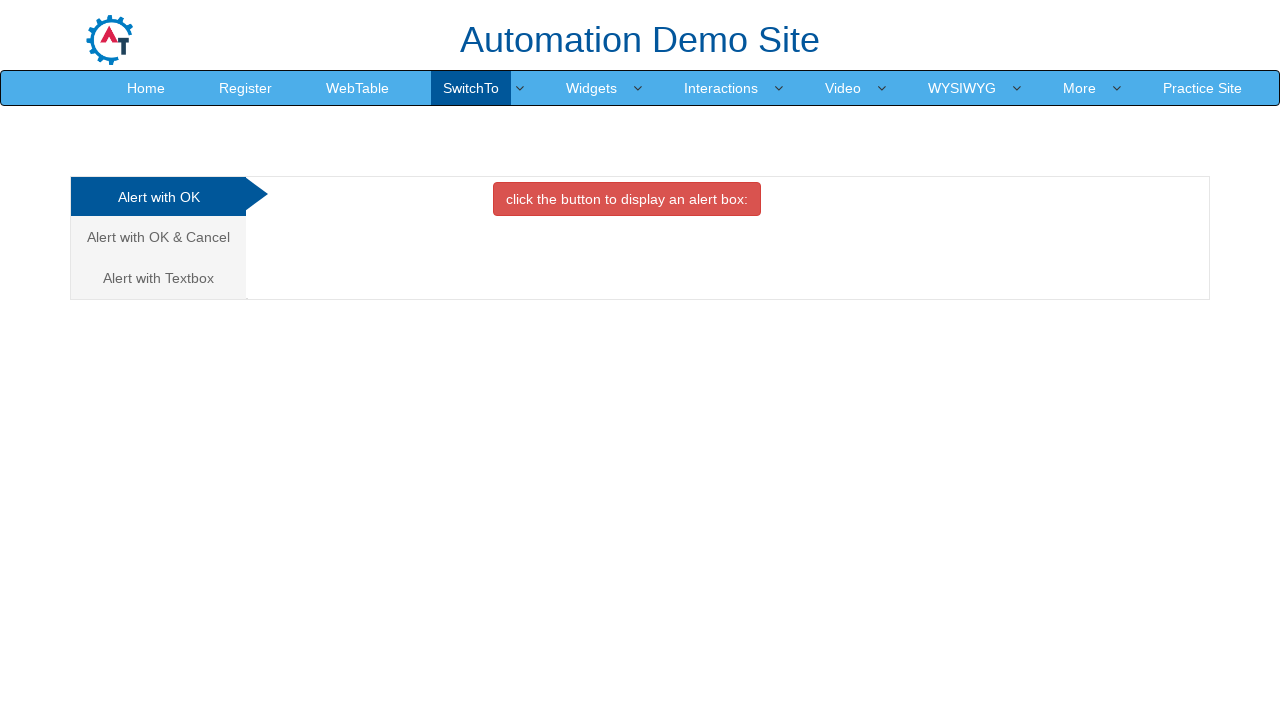

Clicked on the 'Alert with OK' tab at (158, 197) on xpath=//li//a[text()='Alert with OK ']
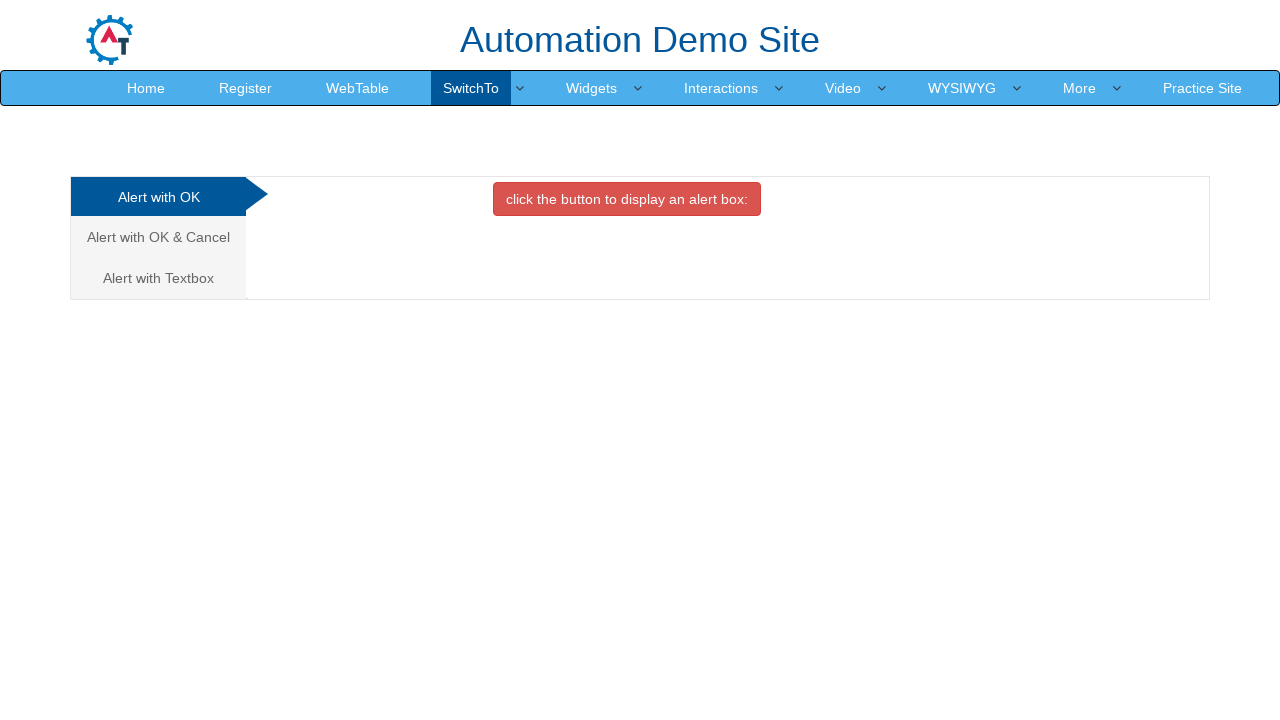

Clicked button to trigger alert dialog at (627, 199) on xpath=//button[contains(text(),'click the button to display an  alert box:')]
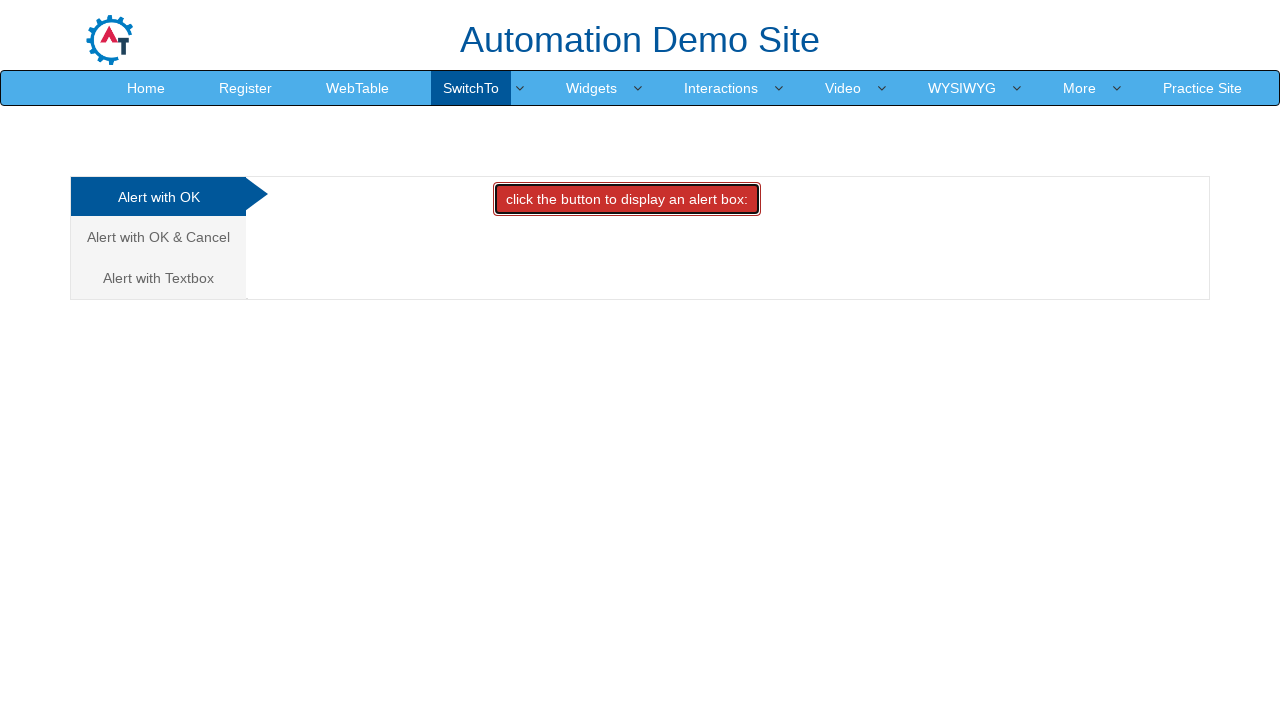

Set up dialog handler to accept alert
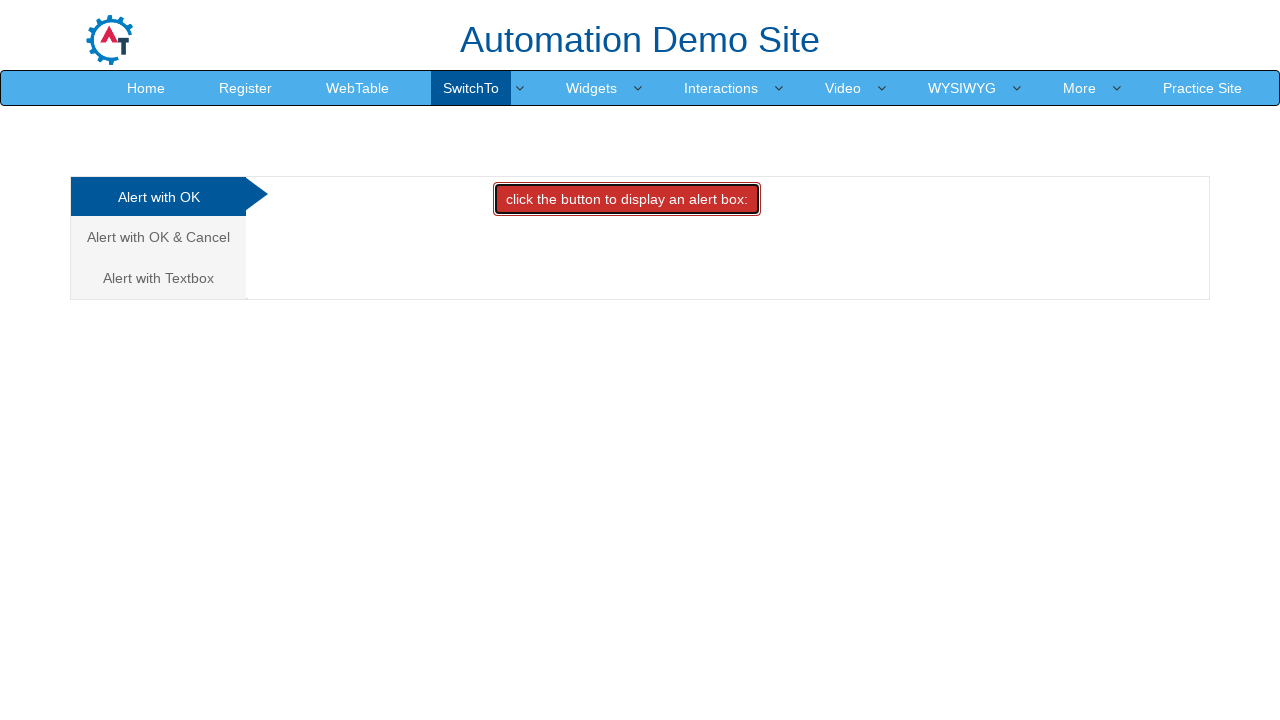

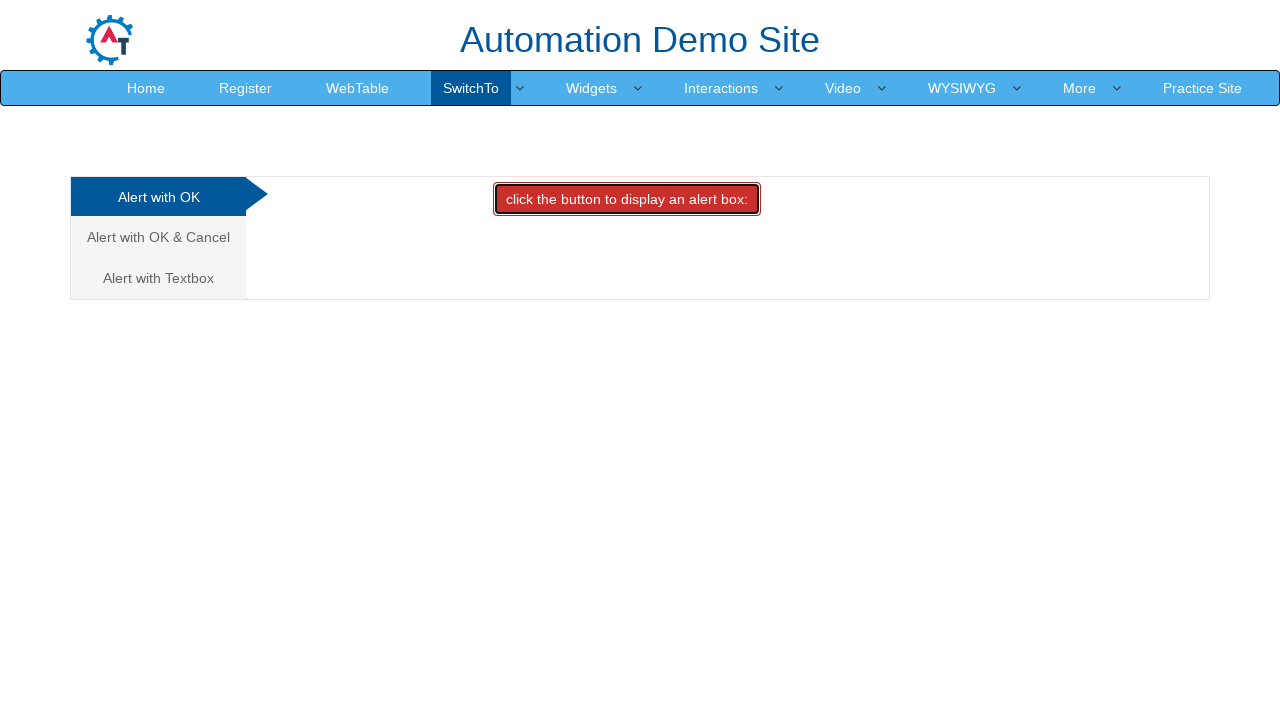